Tests the Brazilian Correios postal code (CEP) search functionality by entering postal codes, clicking search, verifying the page title, navigating through the hamburger menu, and performing another search.

Starting URL: https://buscacepinter.correios.com.br/app/endereco/index.php

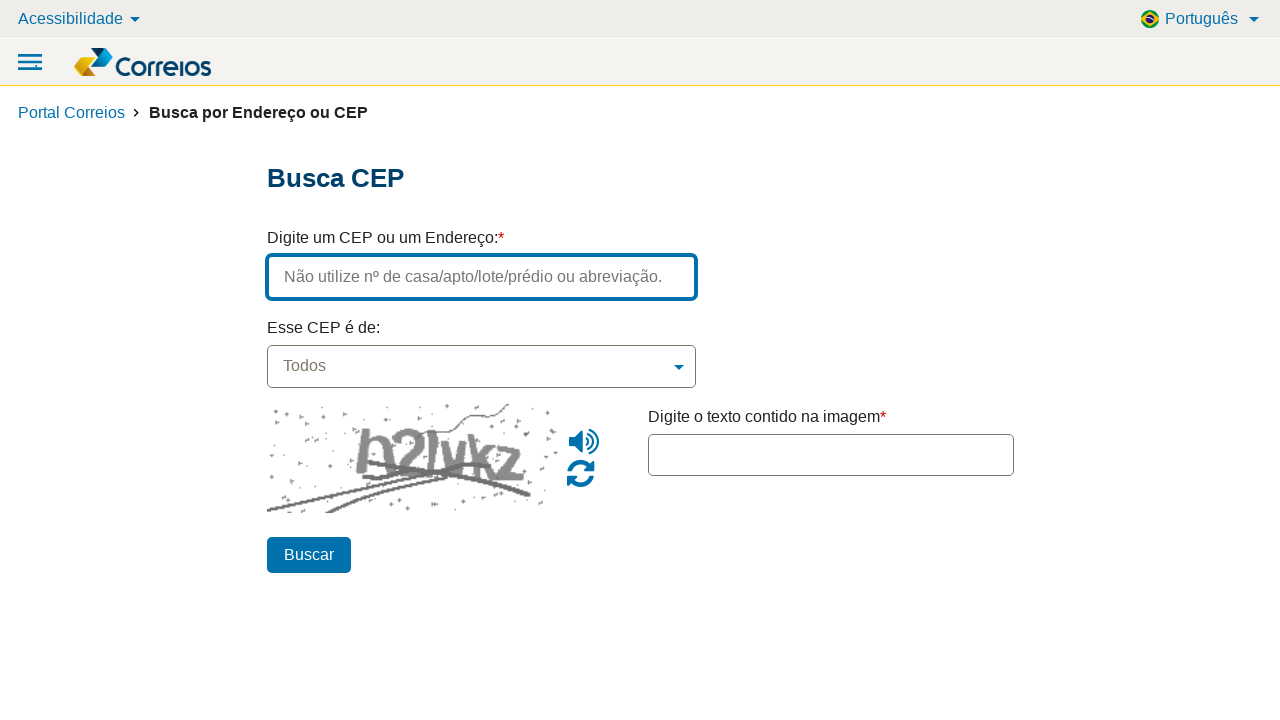

Filled postal code field with '80700000' on #endereco
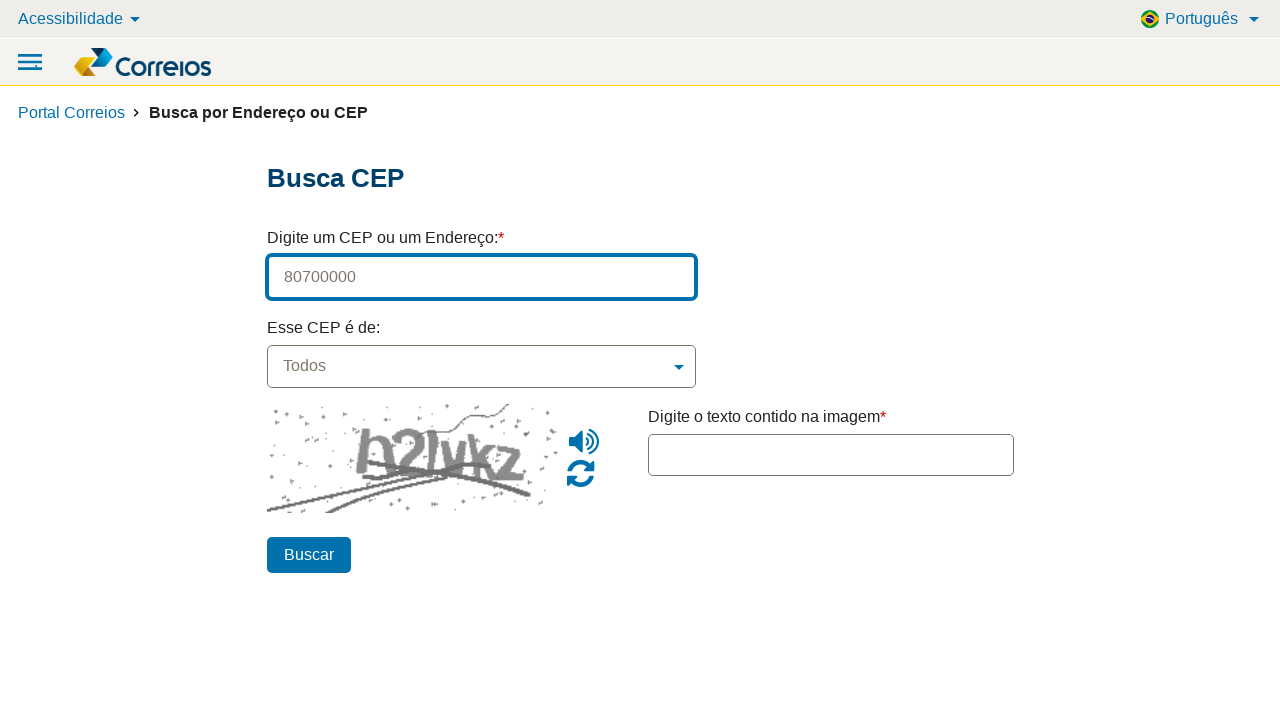

Clicked search button to search for postal code at (308, 555) on #btn_pesquisar
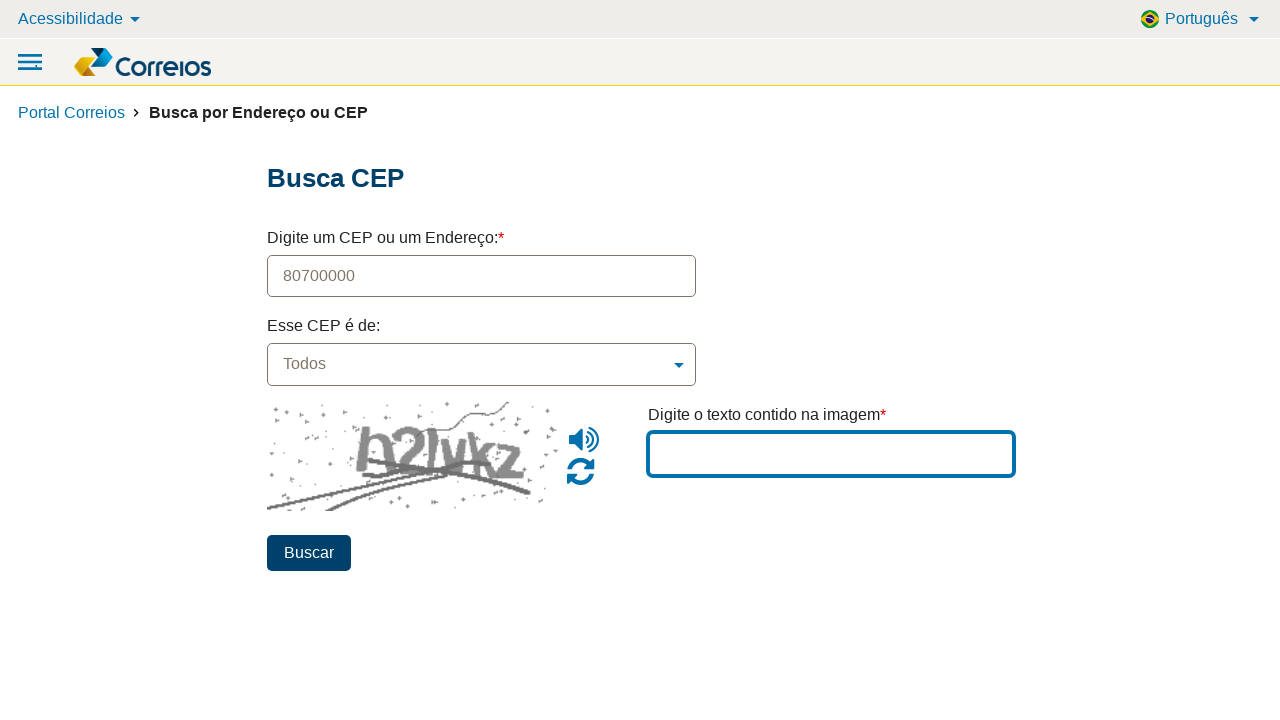

Verified page title is 'Busca CEP'
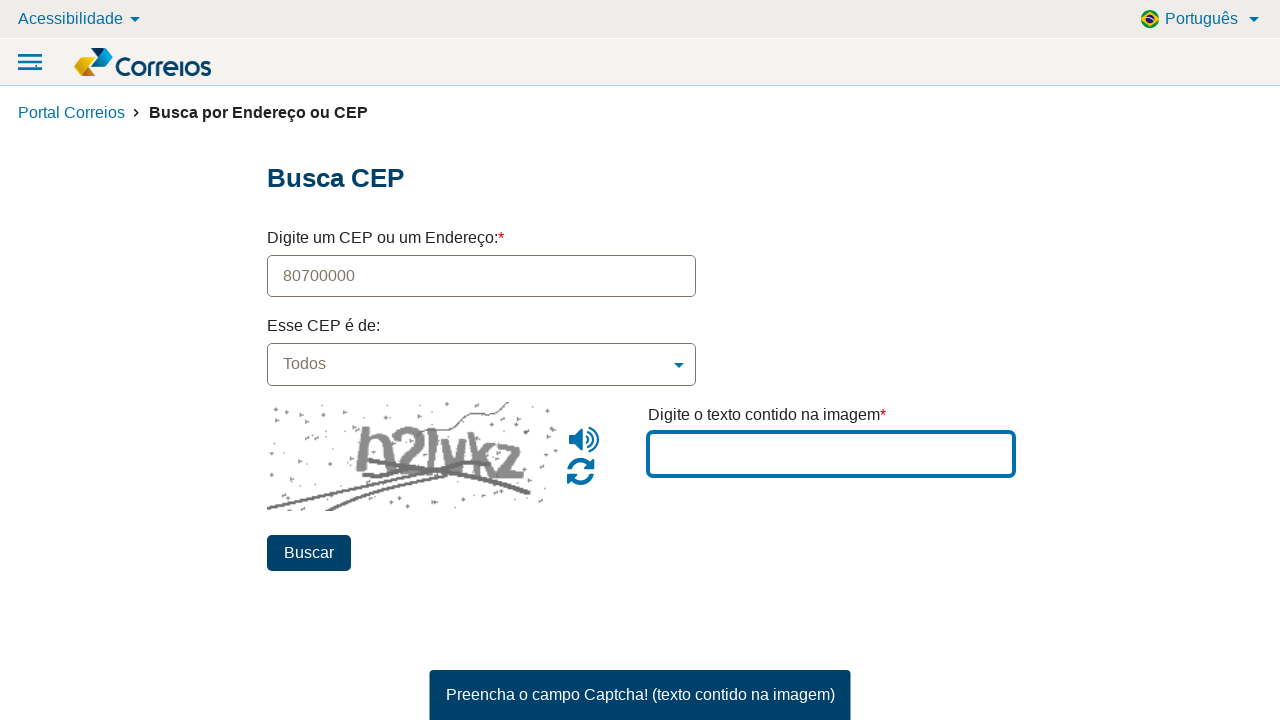

Clicked hamburger menu button at (34, 62) on a.hamburger
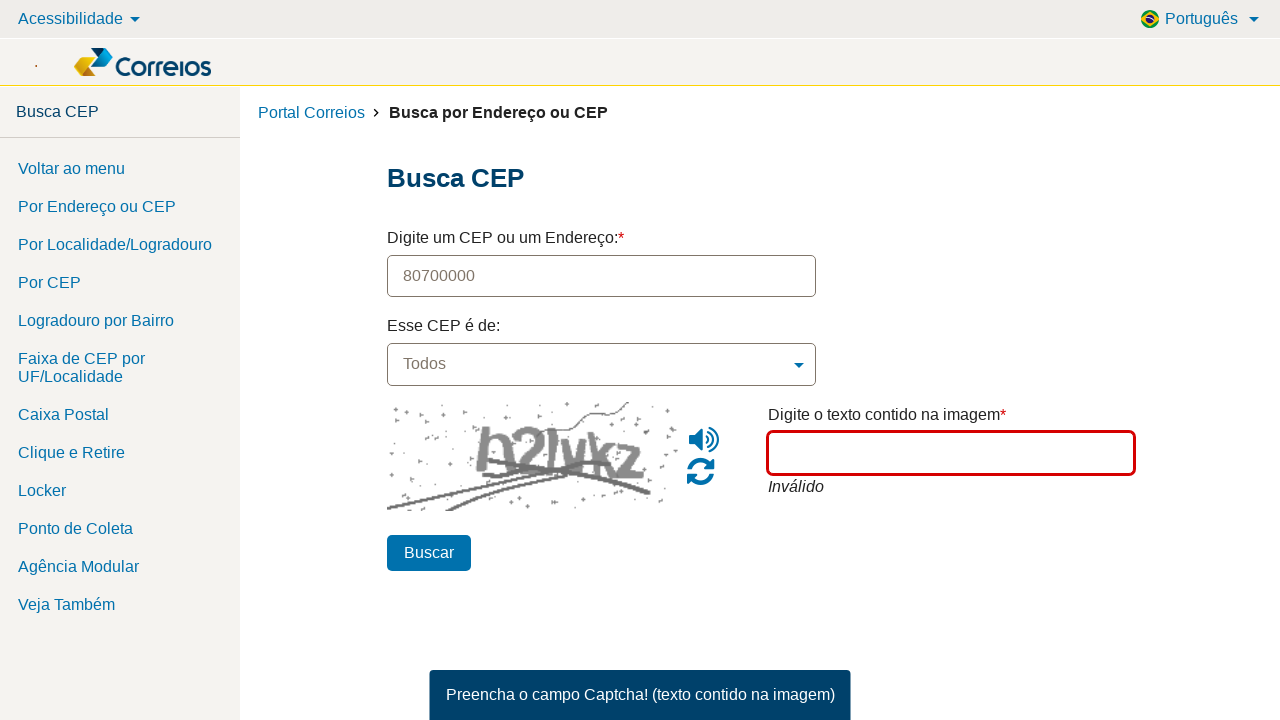

Clicked 'Por Endereço ou CEP' menu option at (120, 207) on a:has-text('Por Endereço ou CEP')
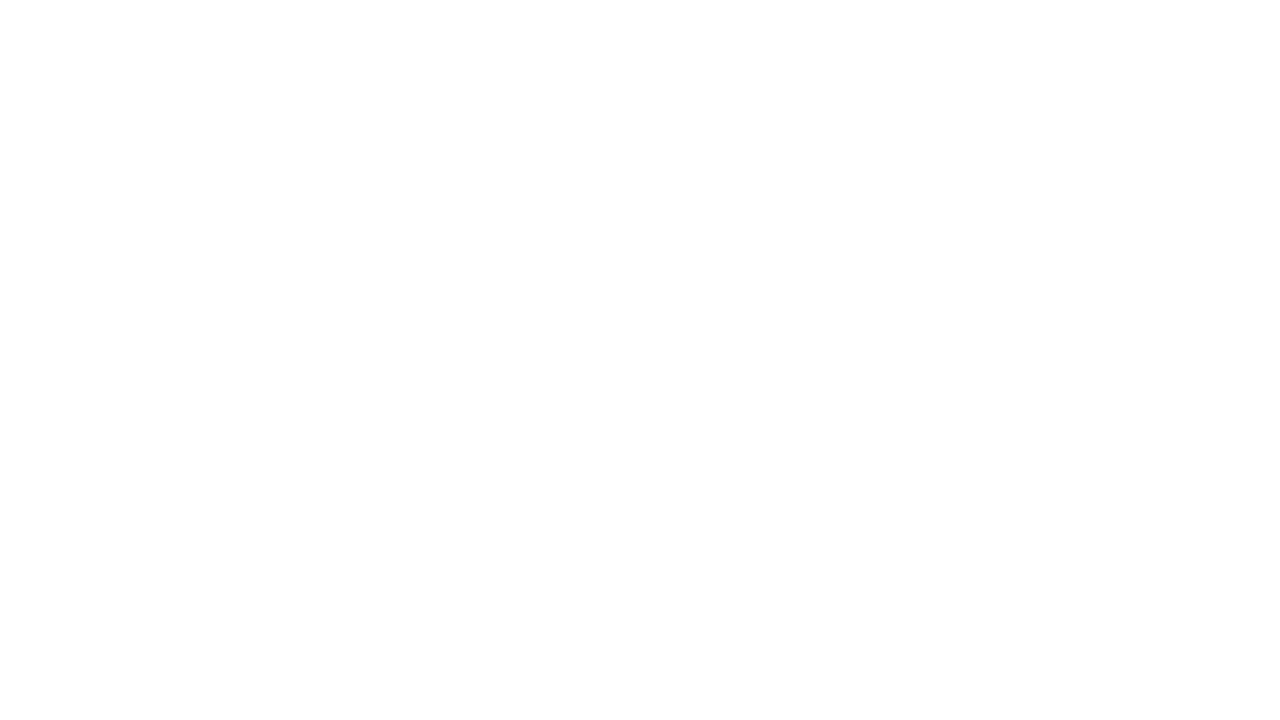

Postal code input field loaded
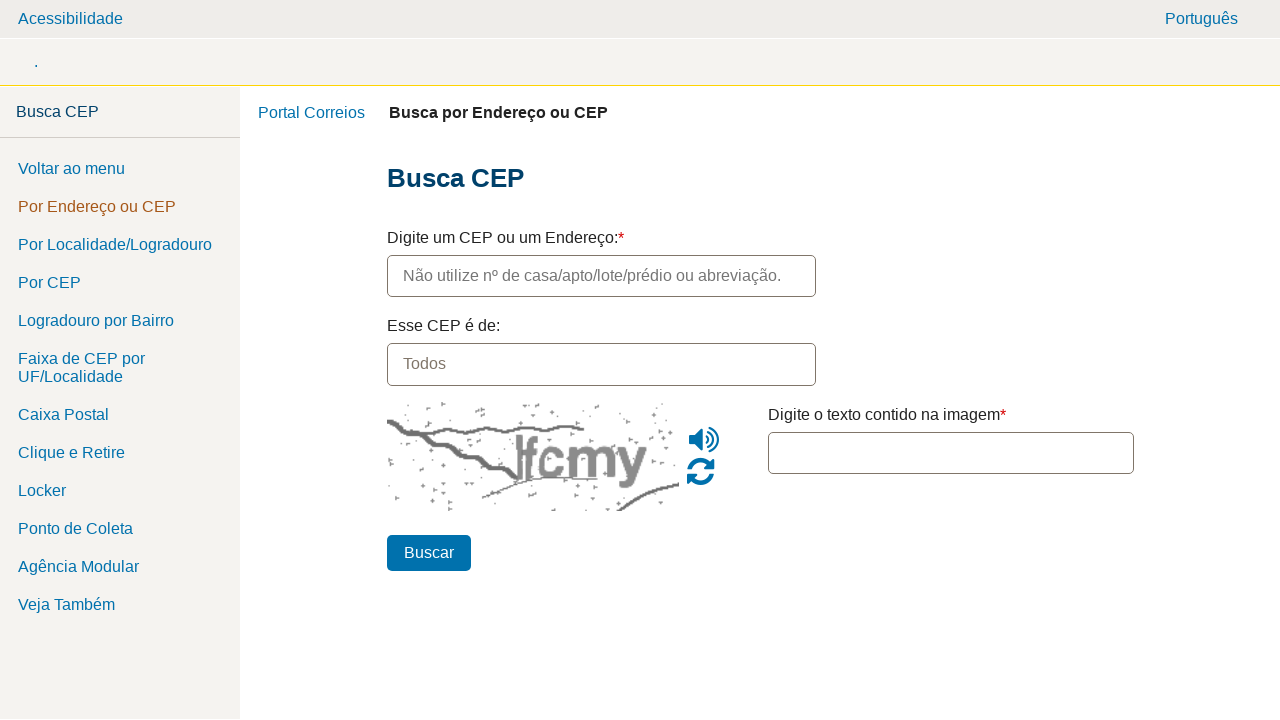

Filled postal code field with '01013001' on #endereco
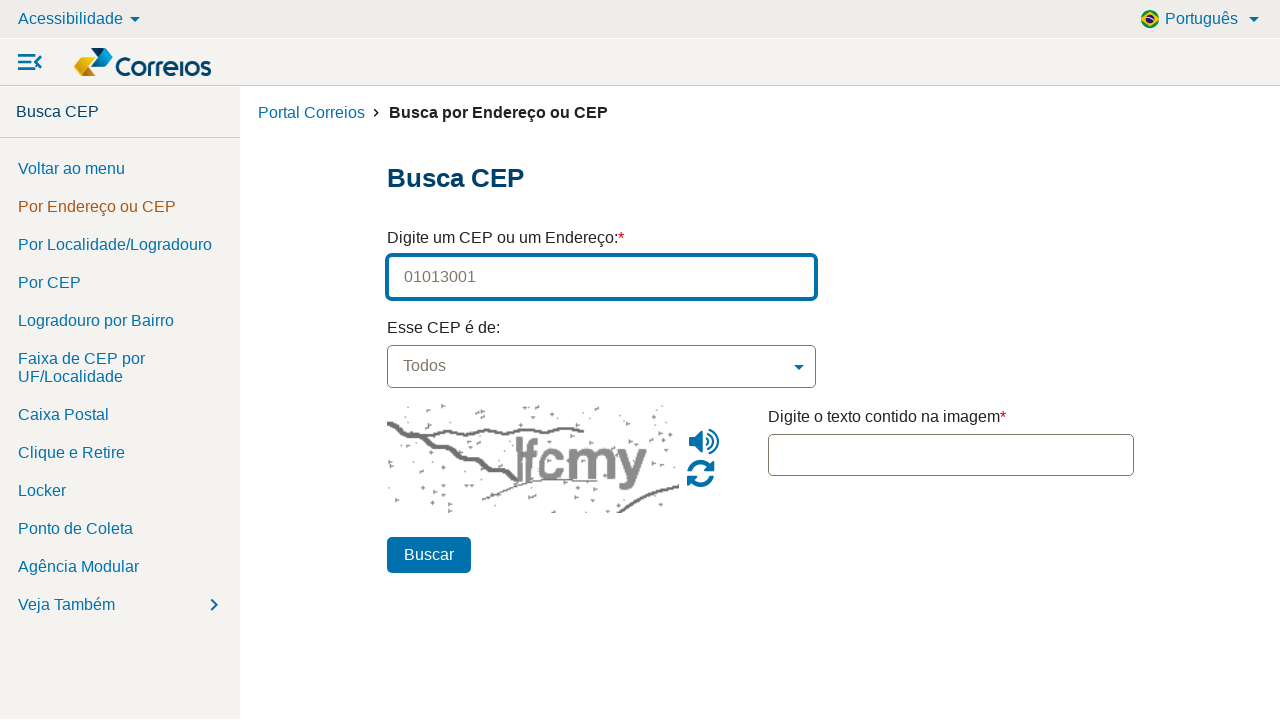

Clicked search button to search for second postal code at (428, 555) on #btn_pesquisar
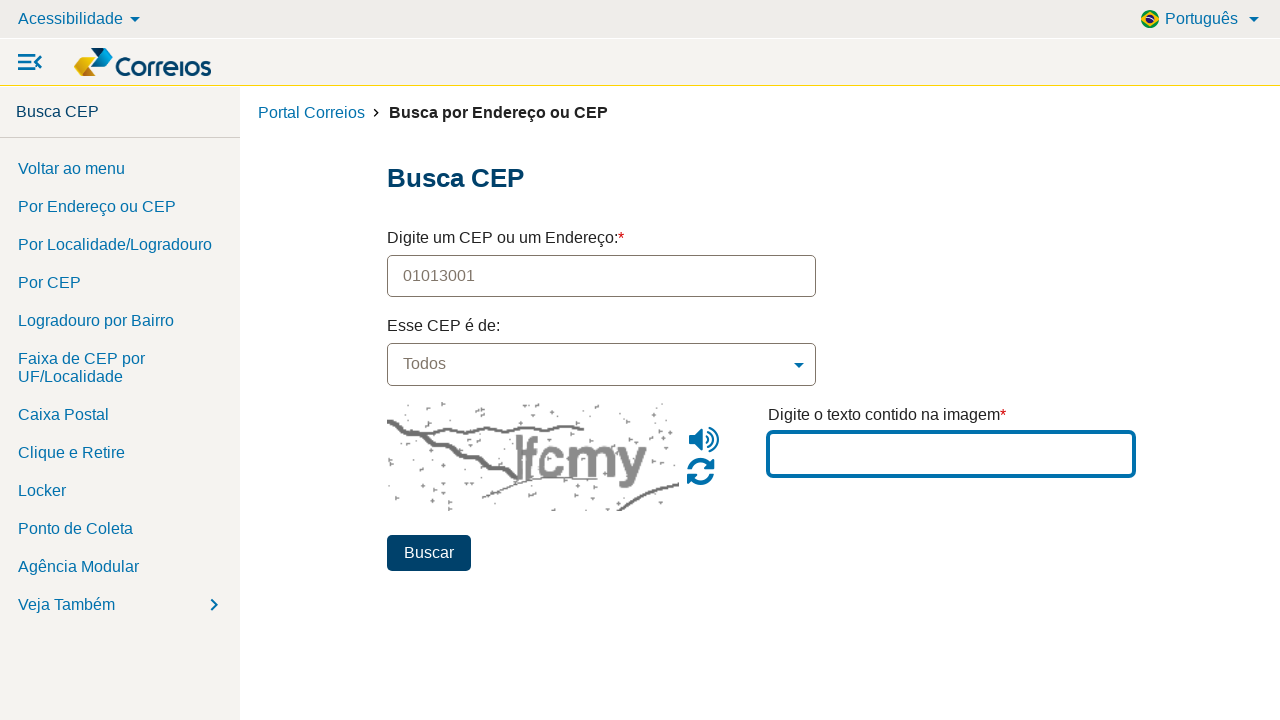

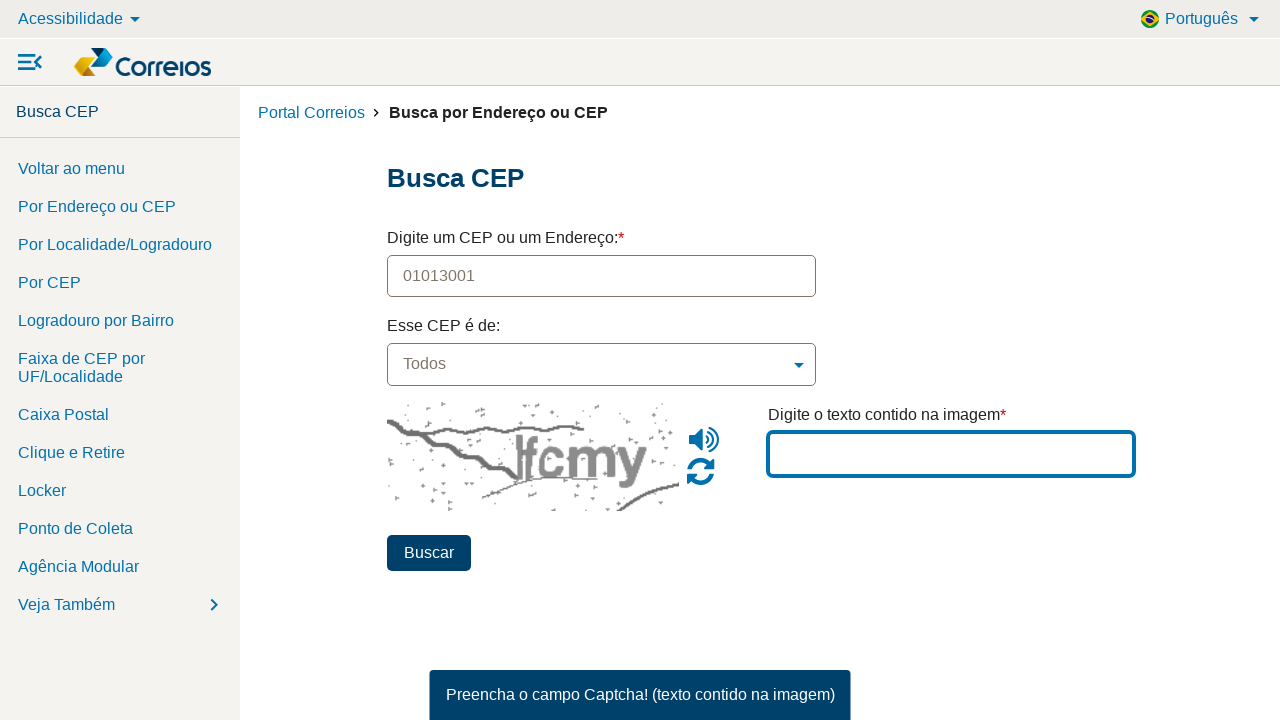